Demonstrates click-and-hold, move, then release mouse actions for drag-and-drop functionality

Starting URL: https://crossbrowsertesting.github.io/drag-and-drop

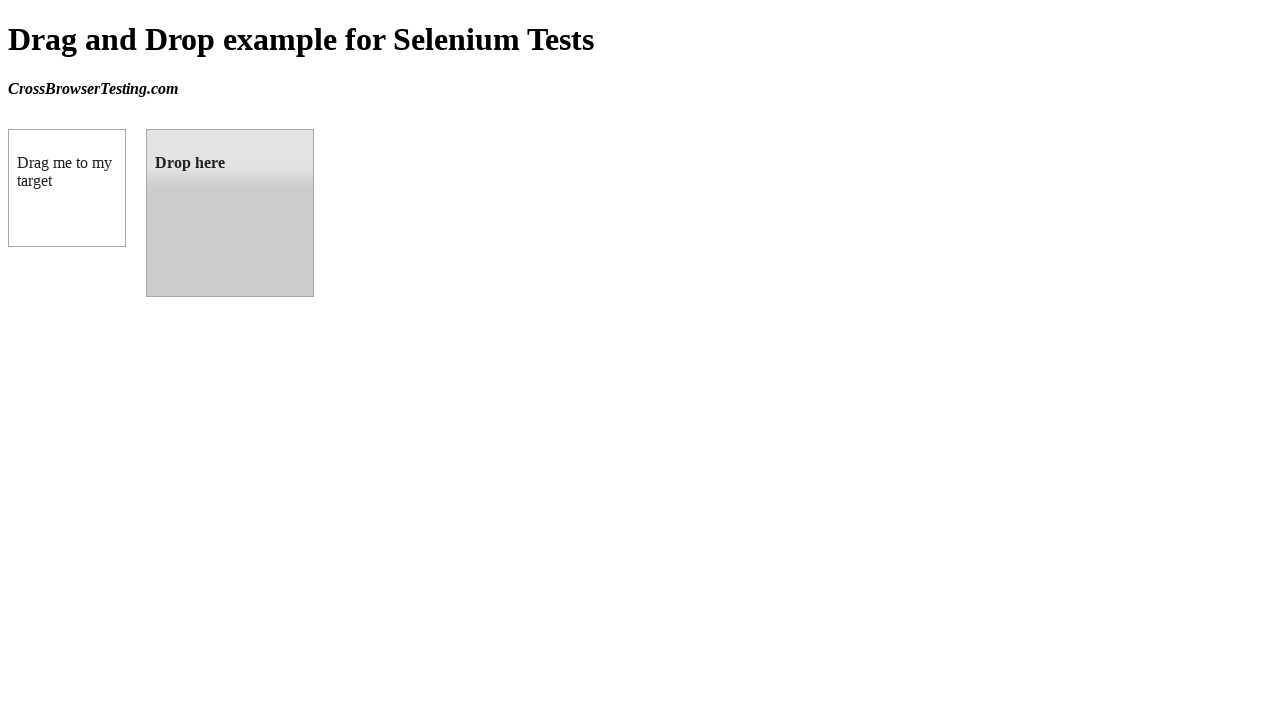

Located source draggable element
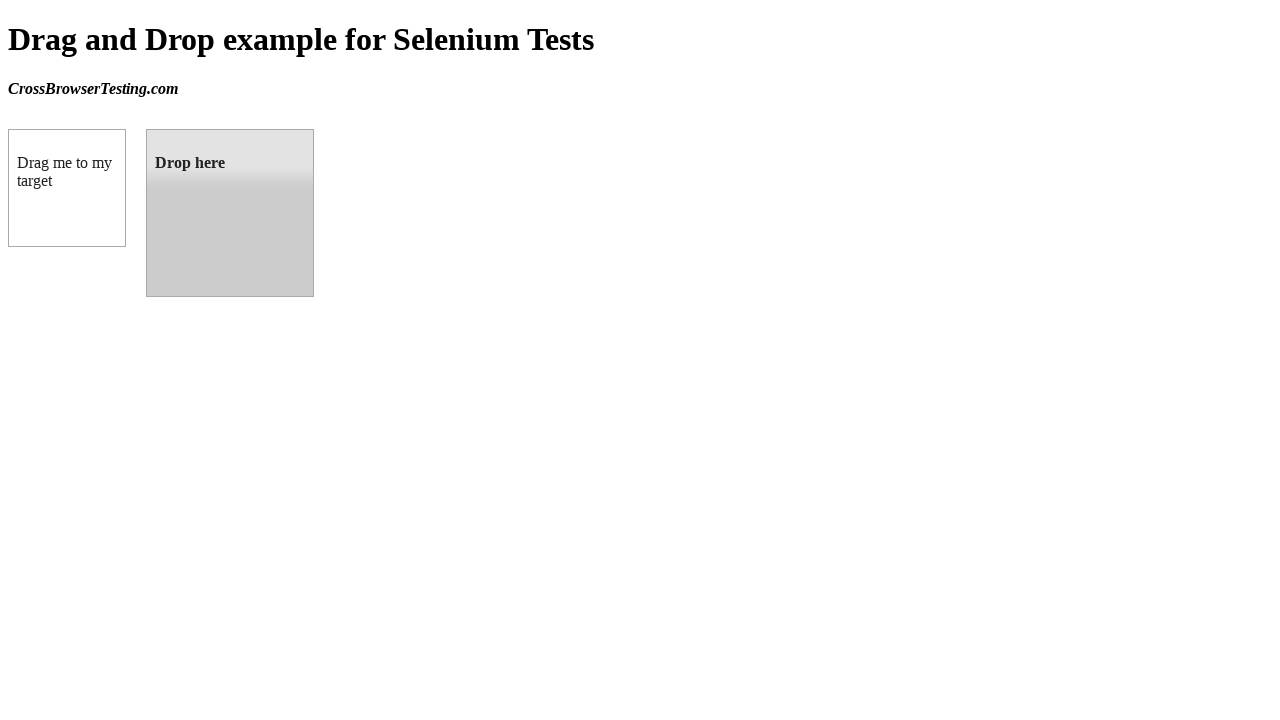

Located target droppable element
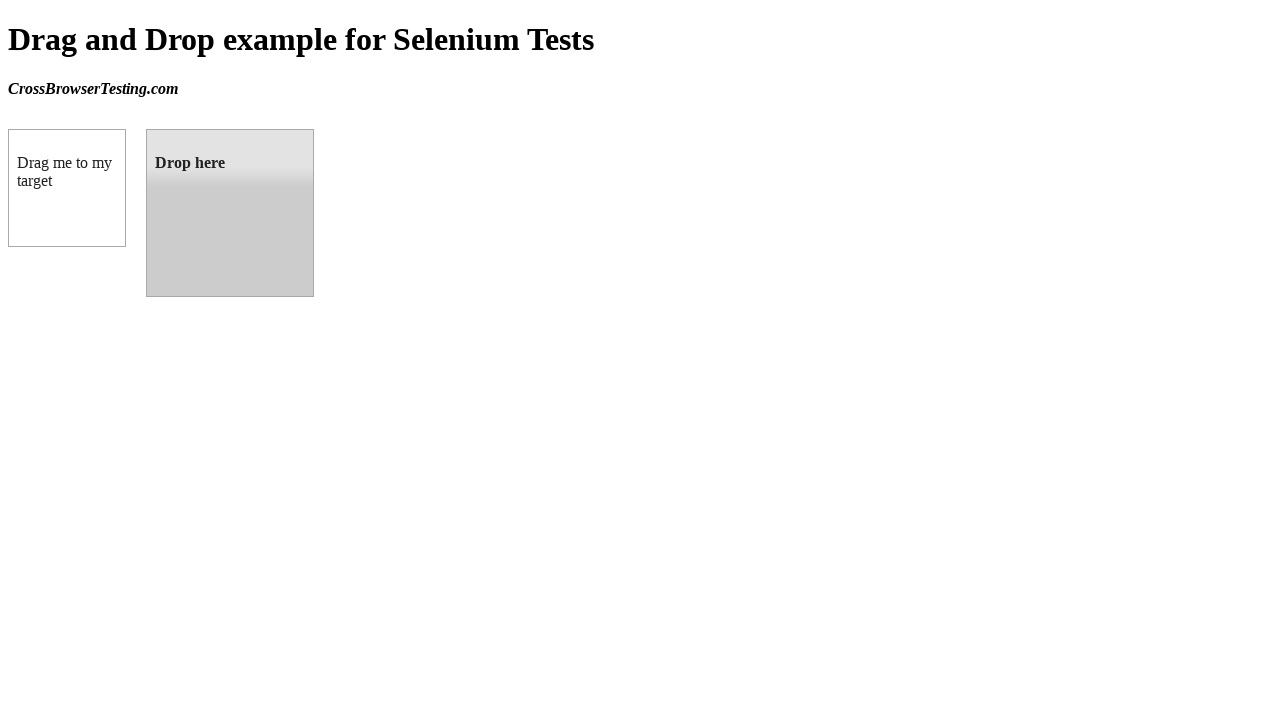

Retrieved bounding box for source element
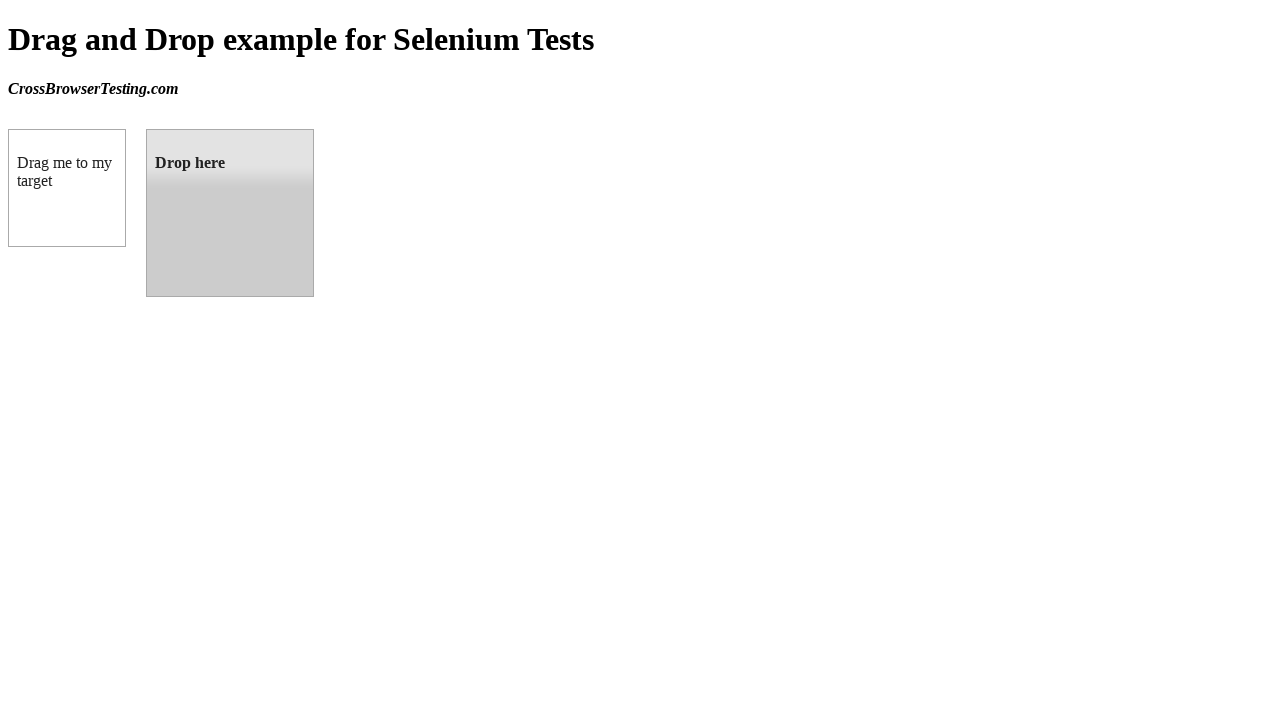

Retrieved bounding box for target element
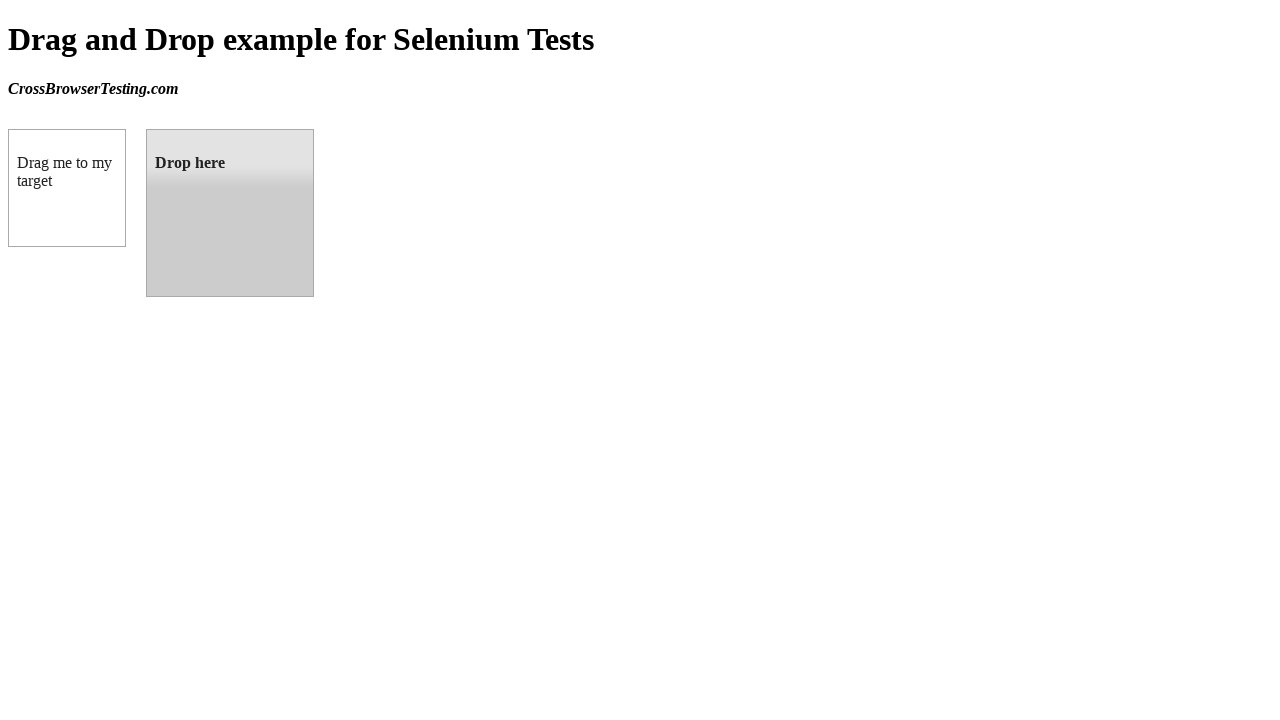

Moved mouse to center of source element at (67, 188)
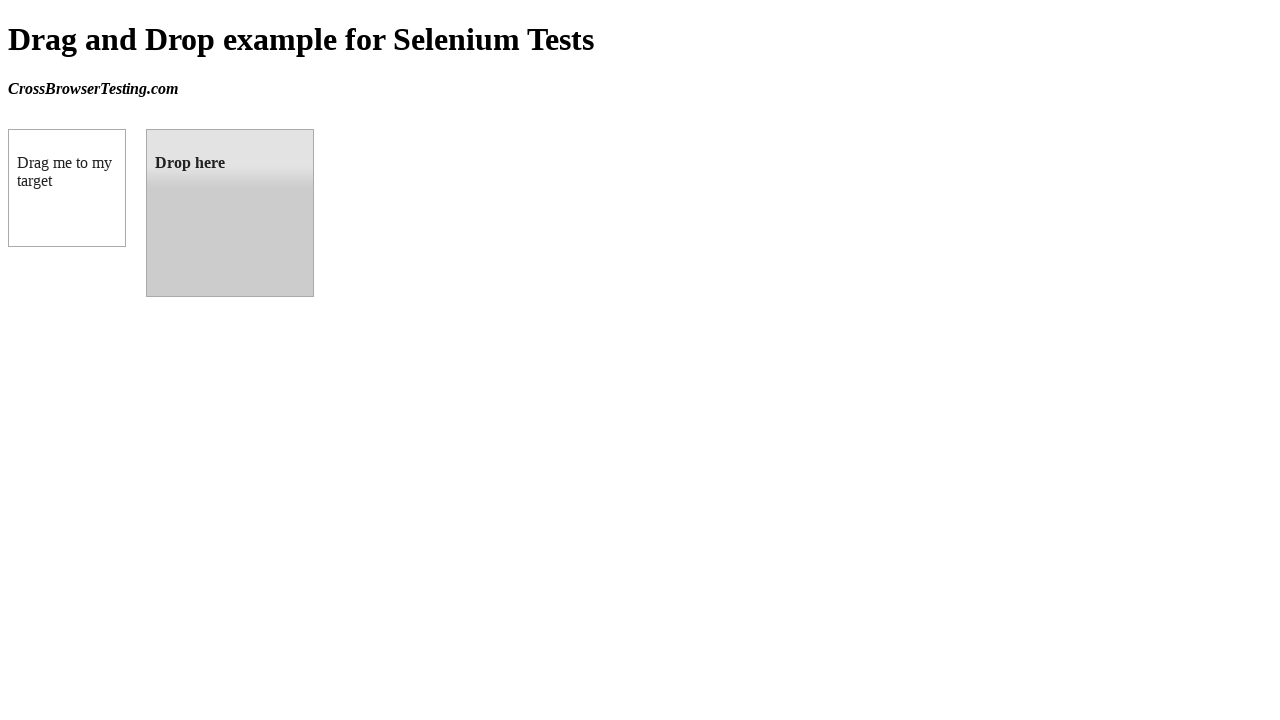

Pressed mouse button down to initiate drag at (67, 188)
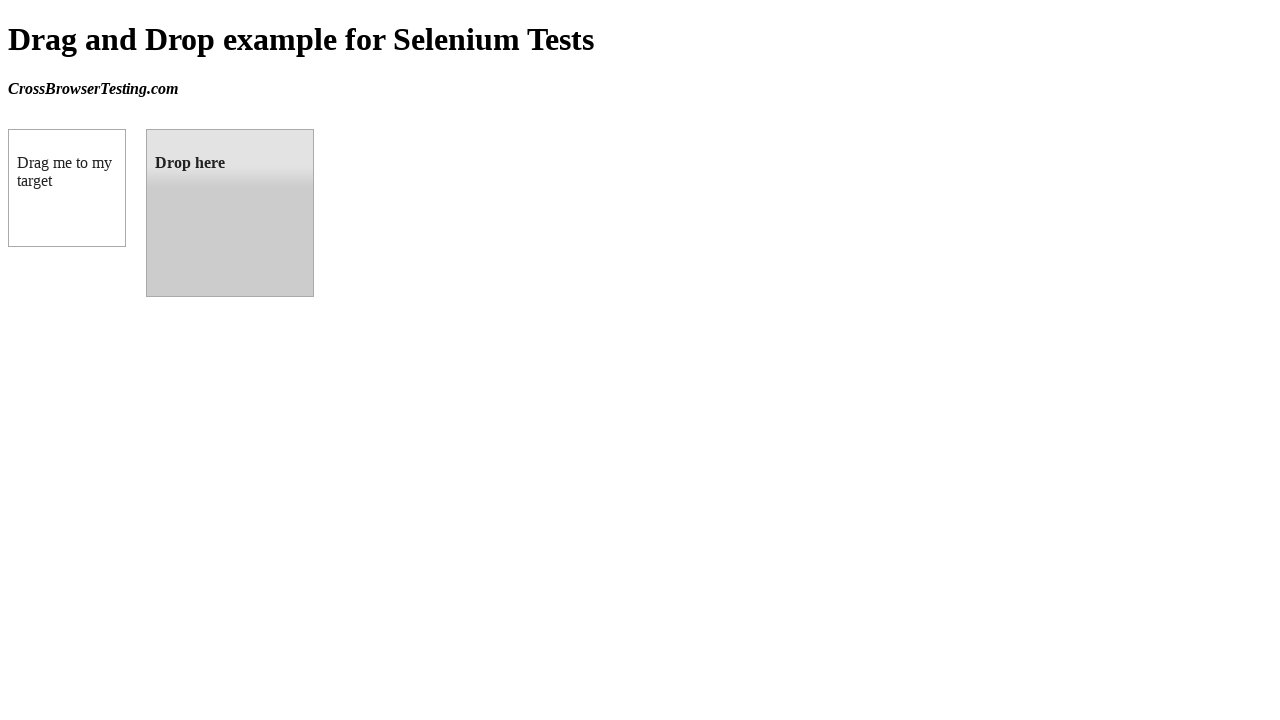

Dragged mouse to center of target element at (230, 213)
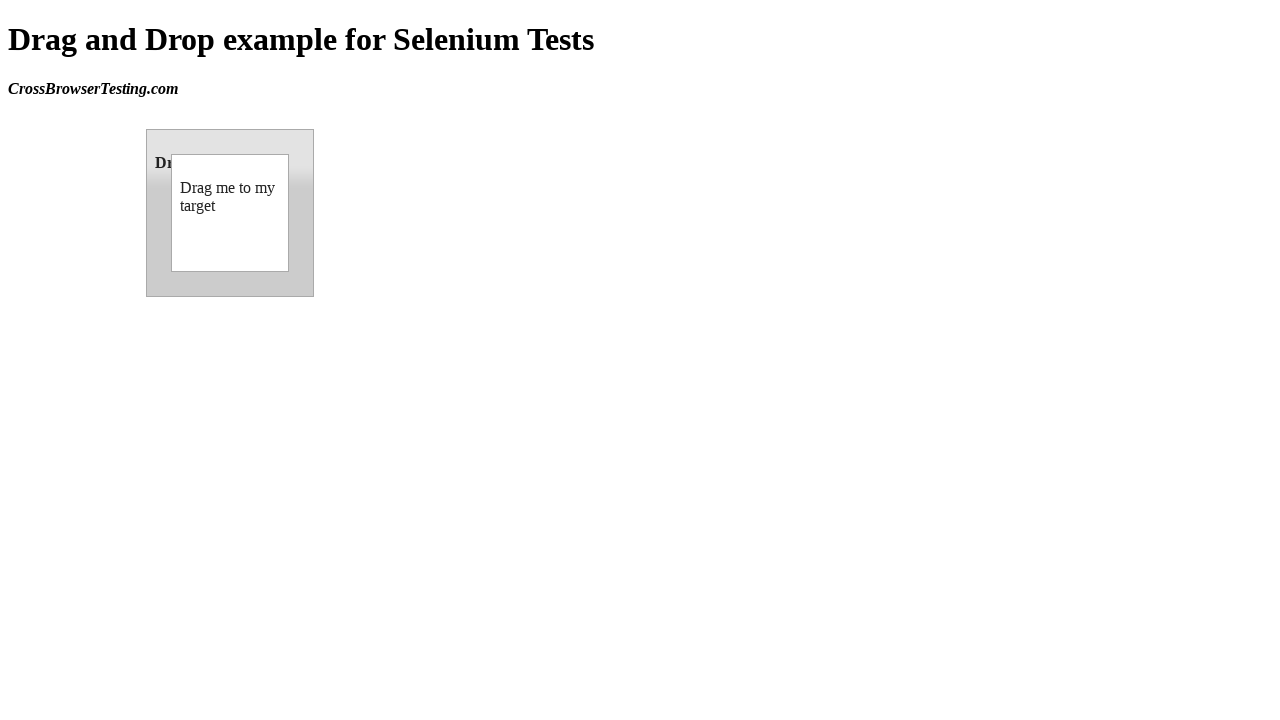

Released mouse button to complete drag-and-drop at (230, 213)
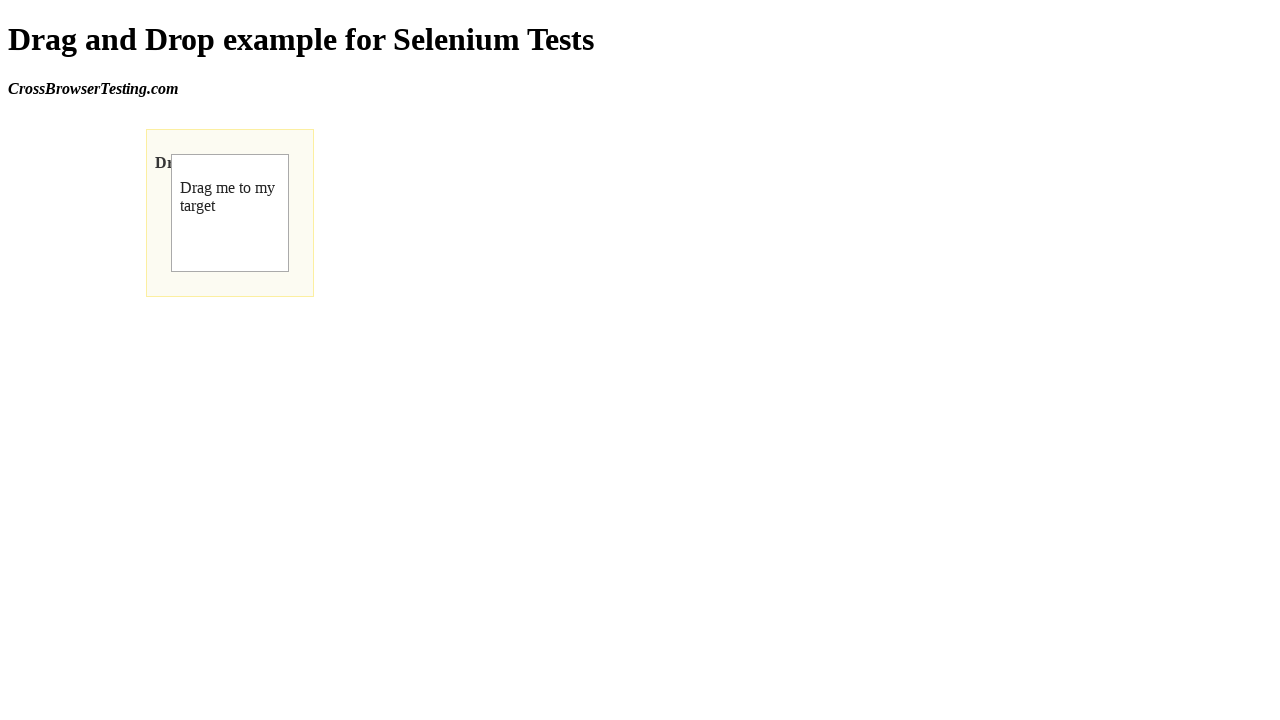

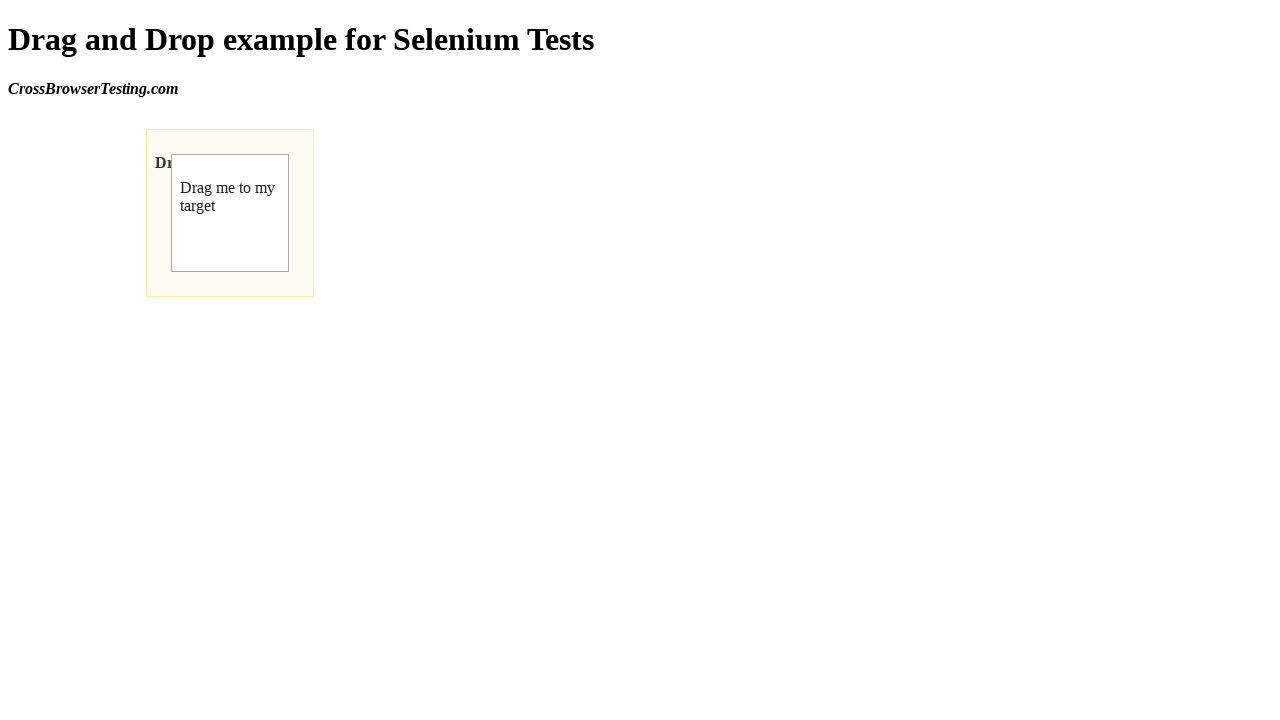